Tests mouse click-and-hold, move, and release actions by dragging box A to box B using separate actions

Starting URL: https://crossbrowsertesting.github.io/drag-and-drop

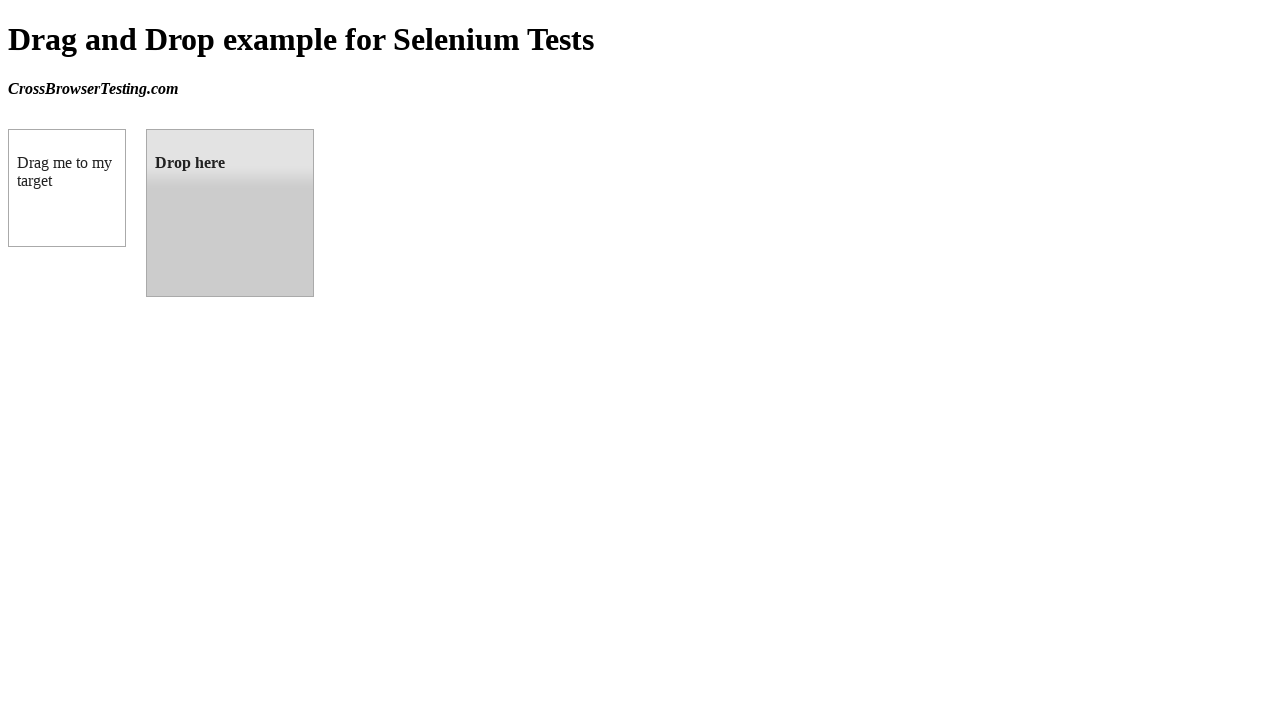

Located source element (box A) with ID 'draggable'
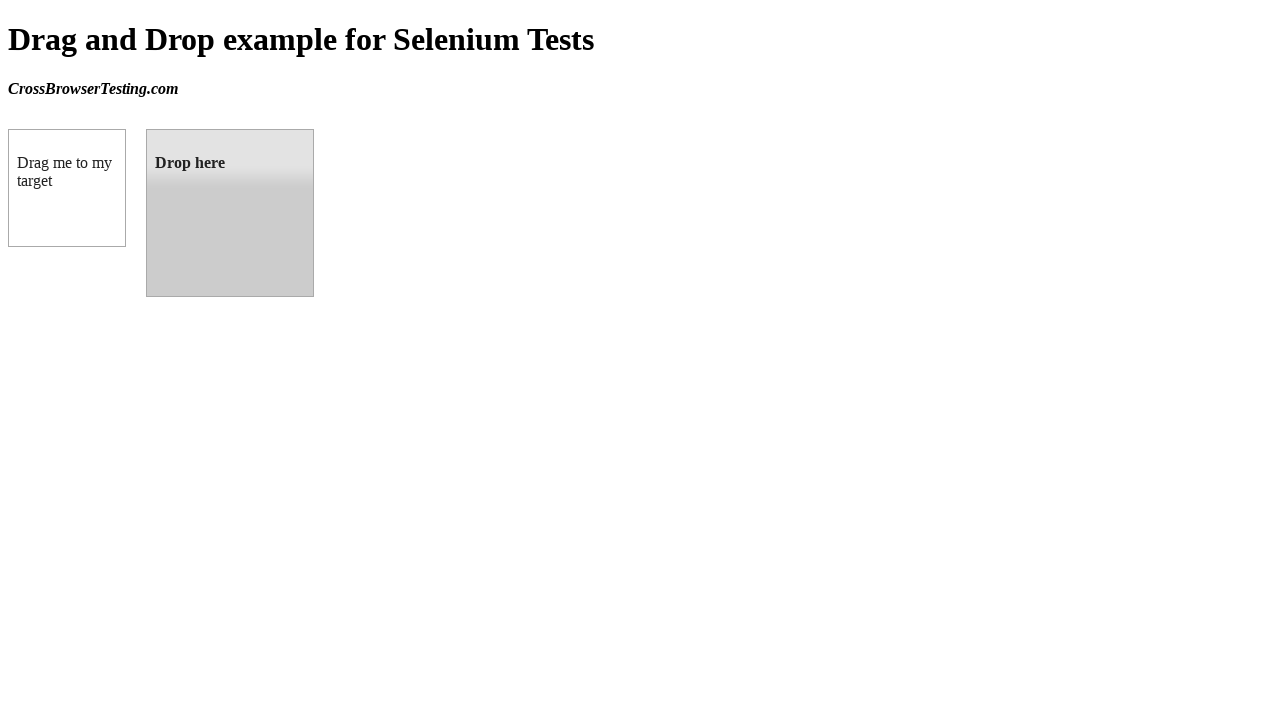

Located target element (box B) with ID 'droppable'
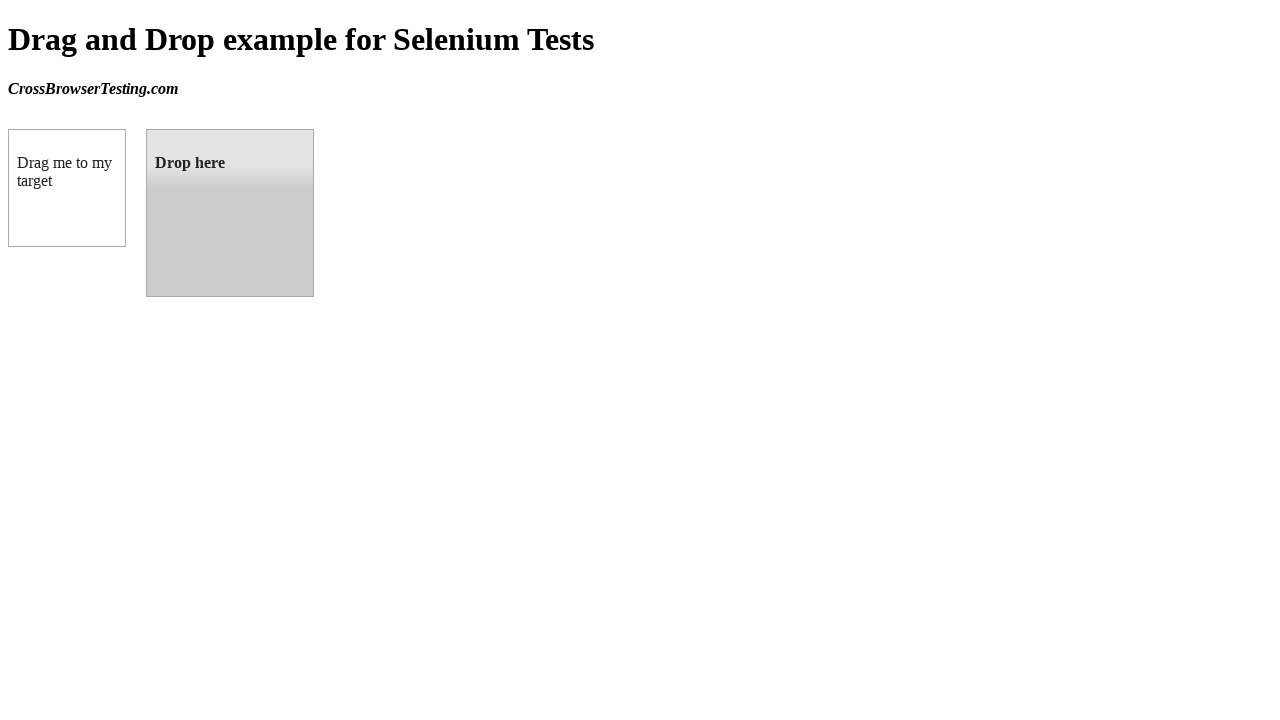

Retrieved bounding box for source element (box A)
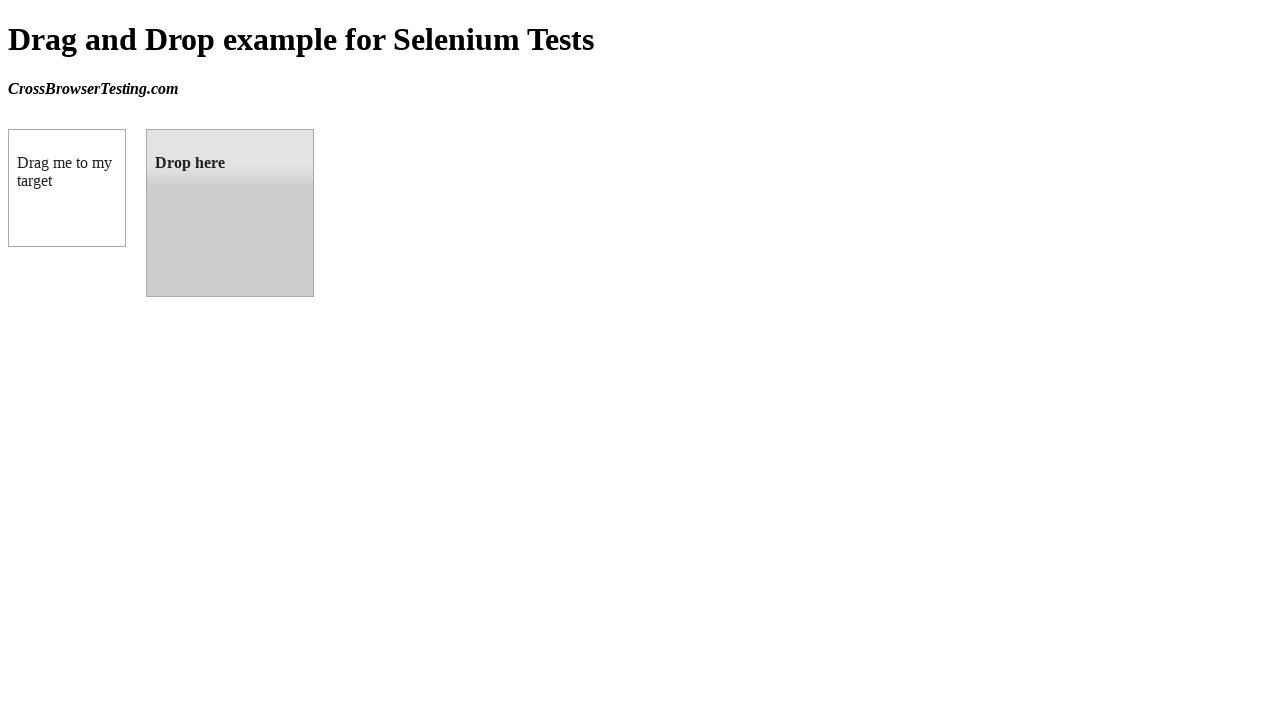

Retrieved bounding box for target element (box B)
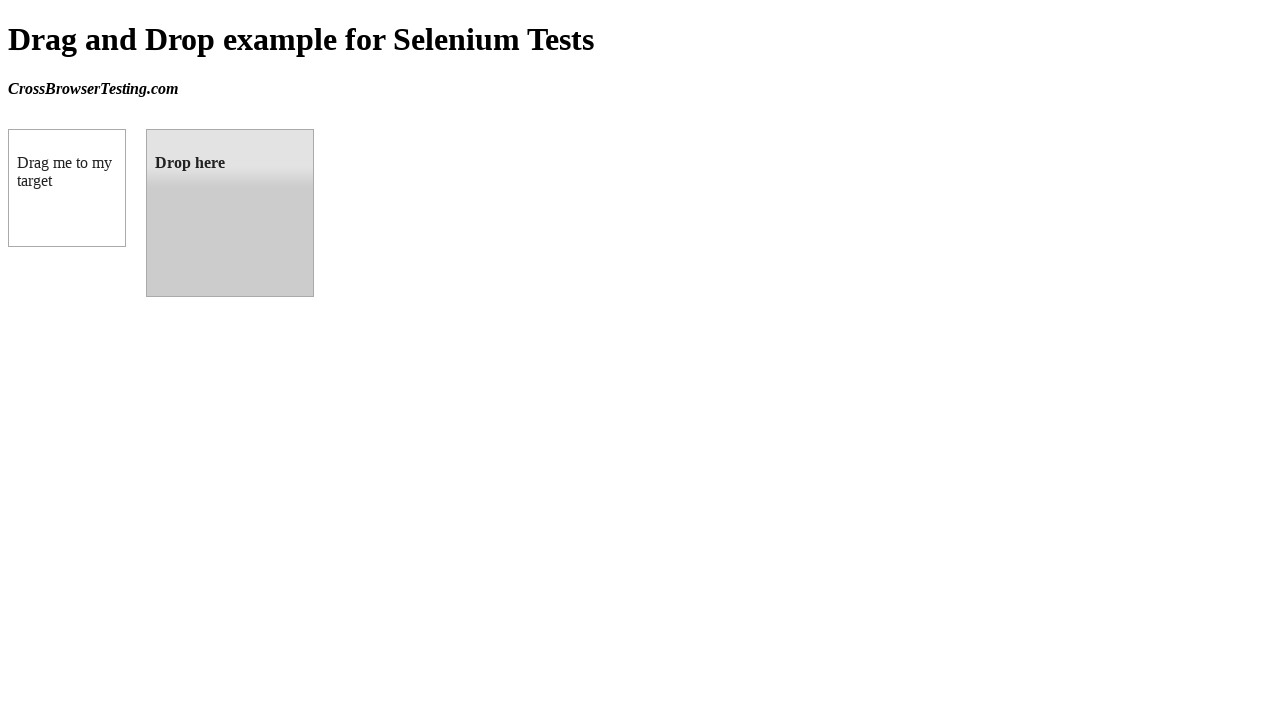

Moved mouse to center of source element (box A) at (67, 188)
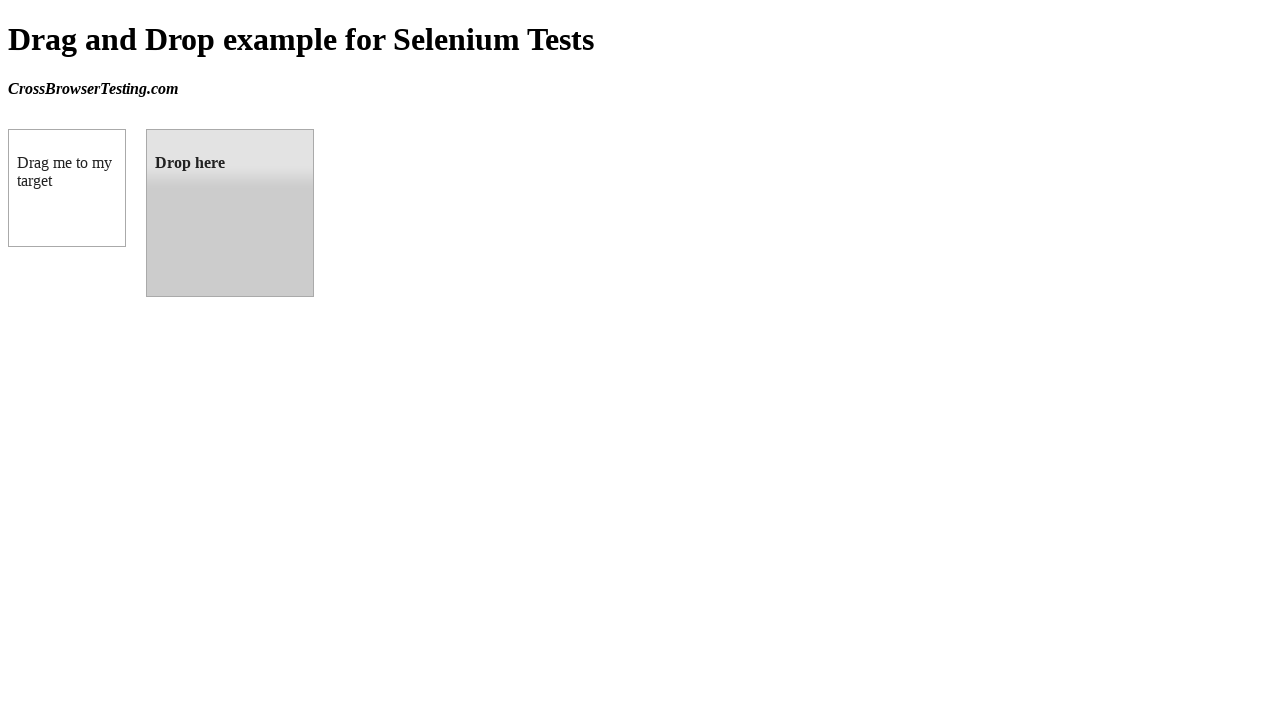

Pressed mouse button down (click-and-hold) on source element at (67, 188)
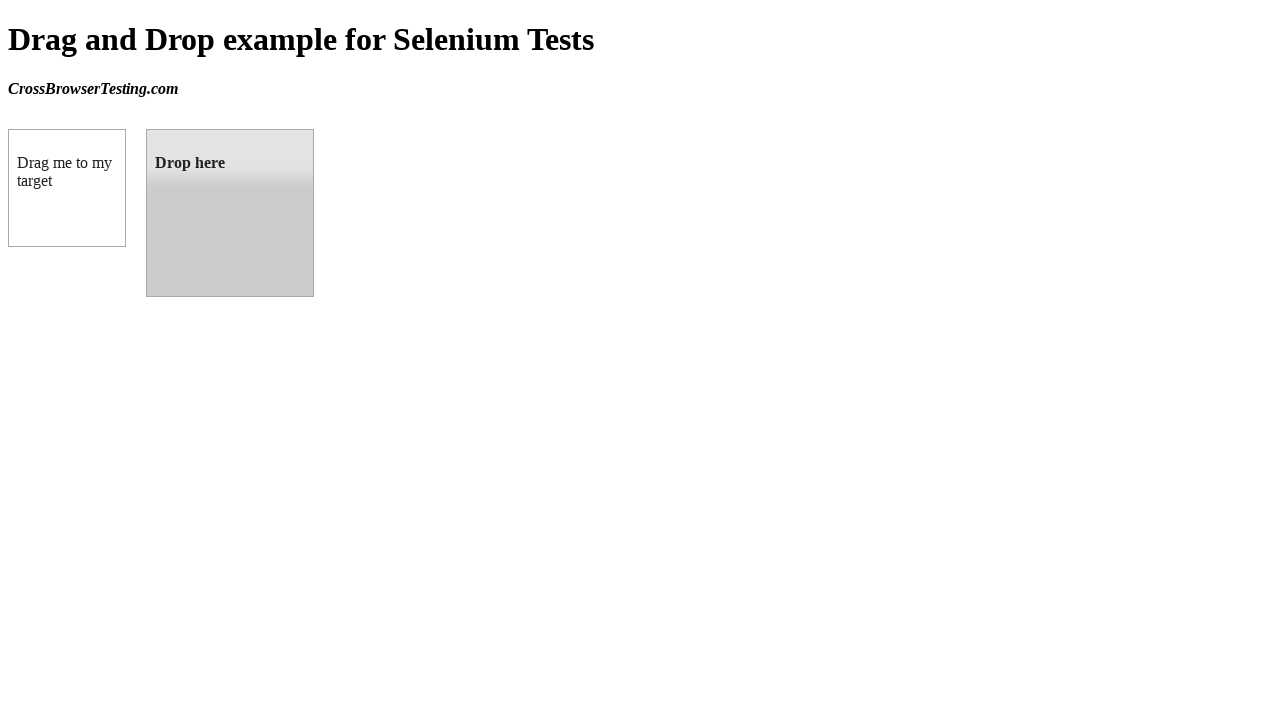

Dragged mouse to center of target element (box B) at (230, 213)
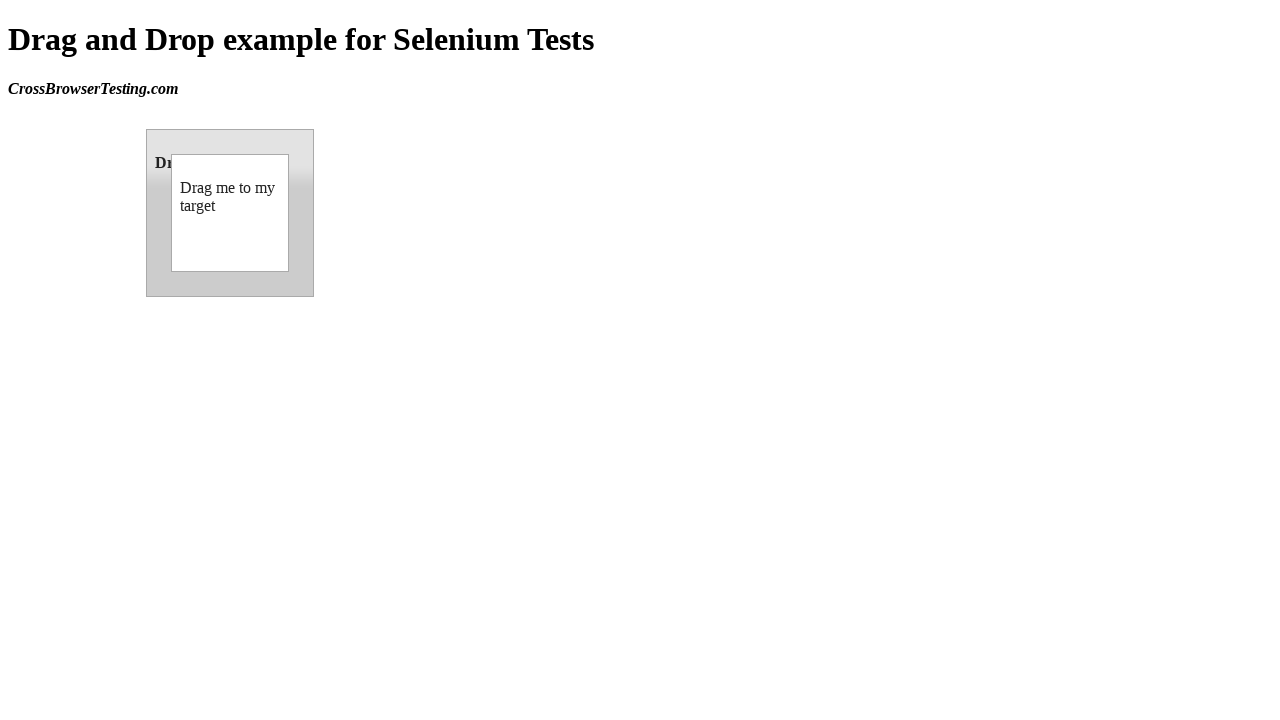

Released mouse button, completing drag-and-drop from box A to box B at (230, 213)
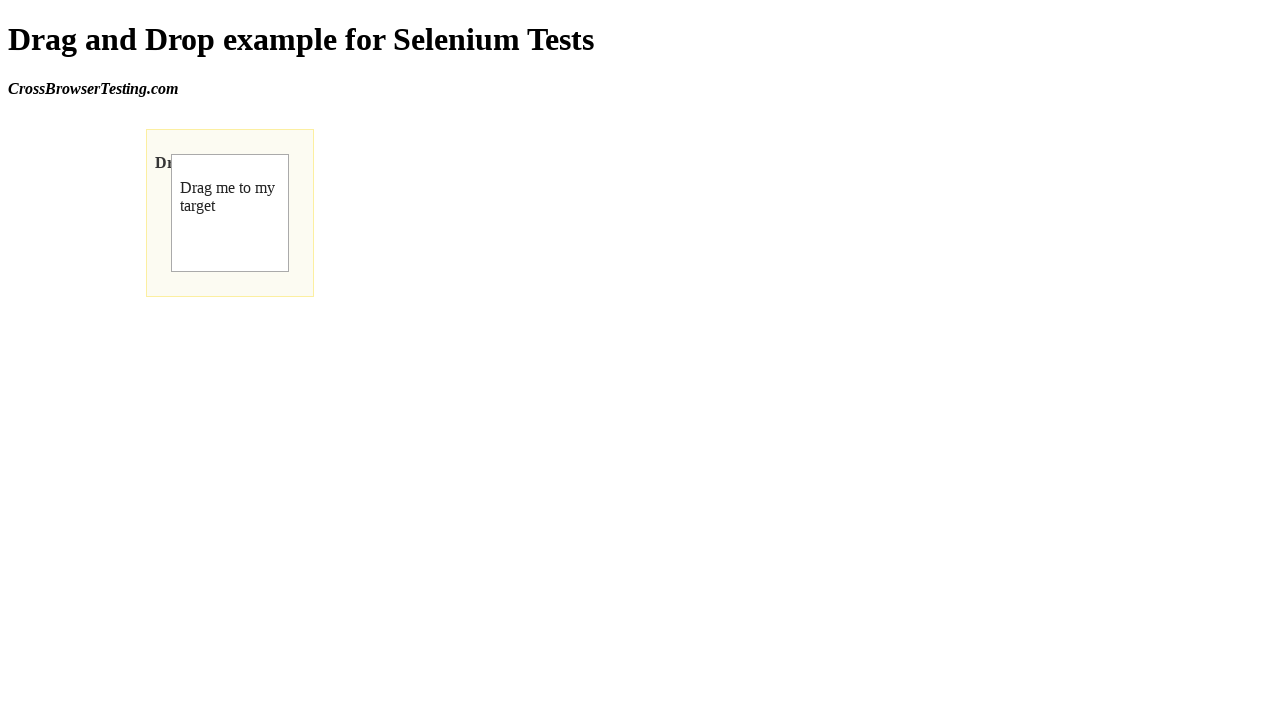

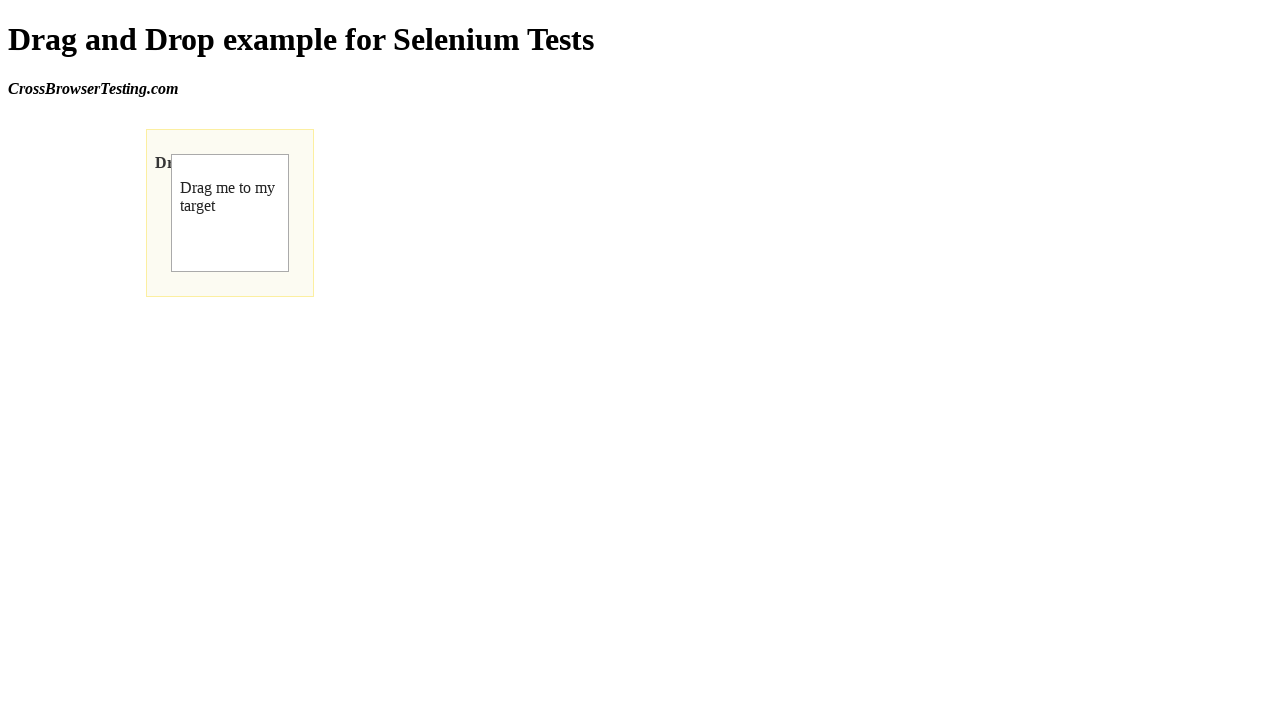